Tests a wait scenario by clicking a verify button after waiting for page elements to load, then verifies that a success message is displayed

Starting URL: http://suninjuly.github.io/wait1.html

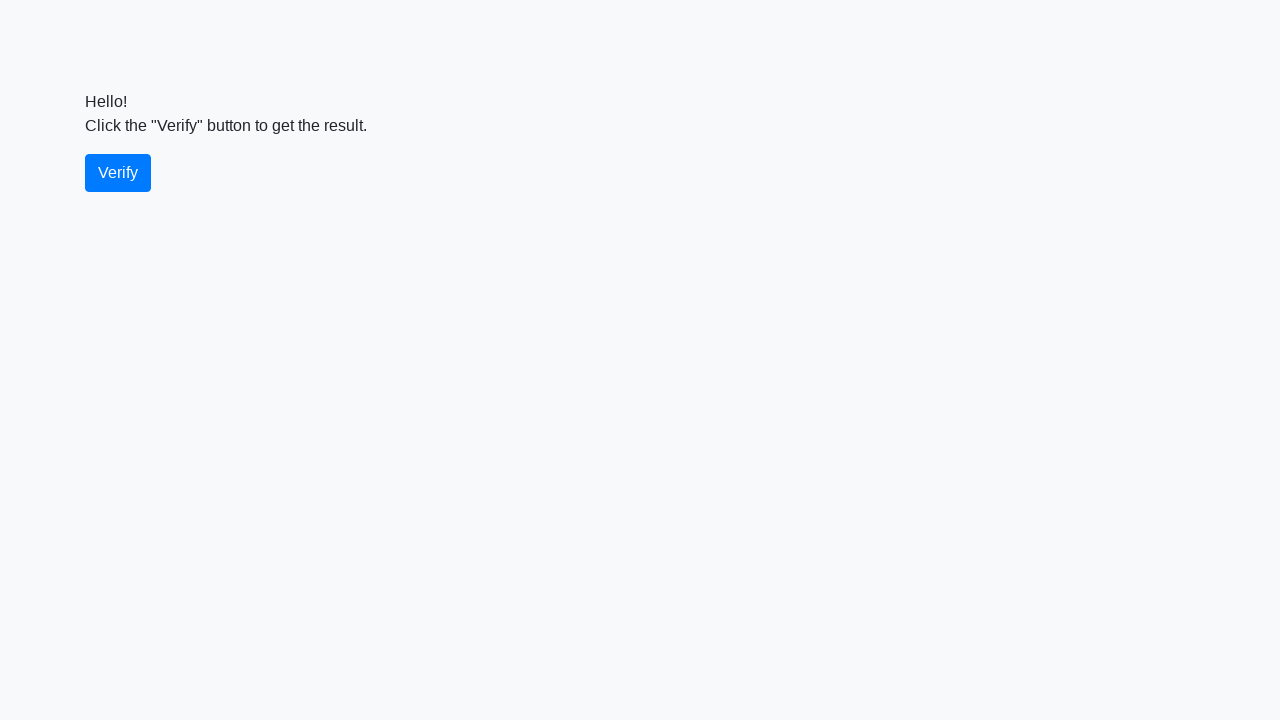

Navigated to wait scenario test page
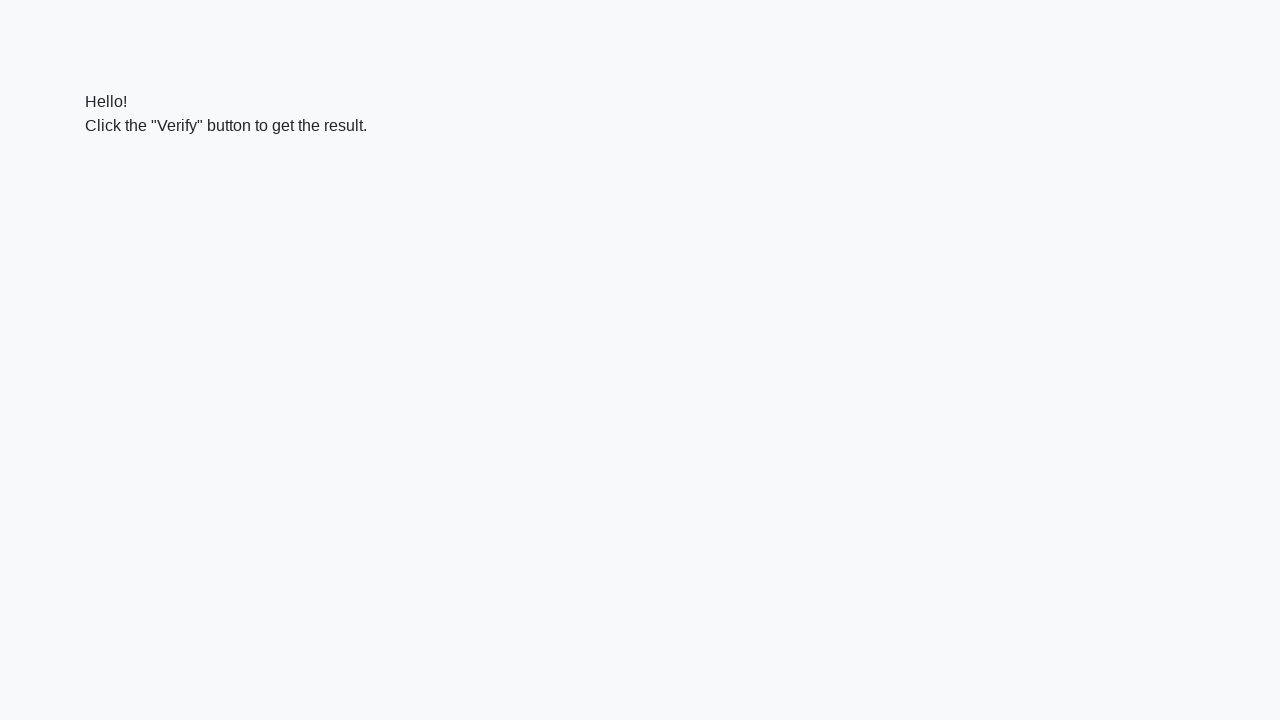

Verify button became visible on the page
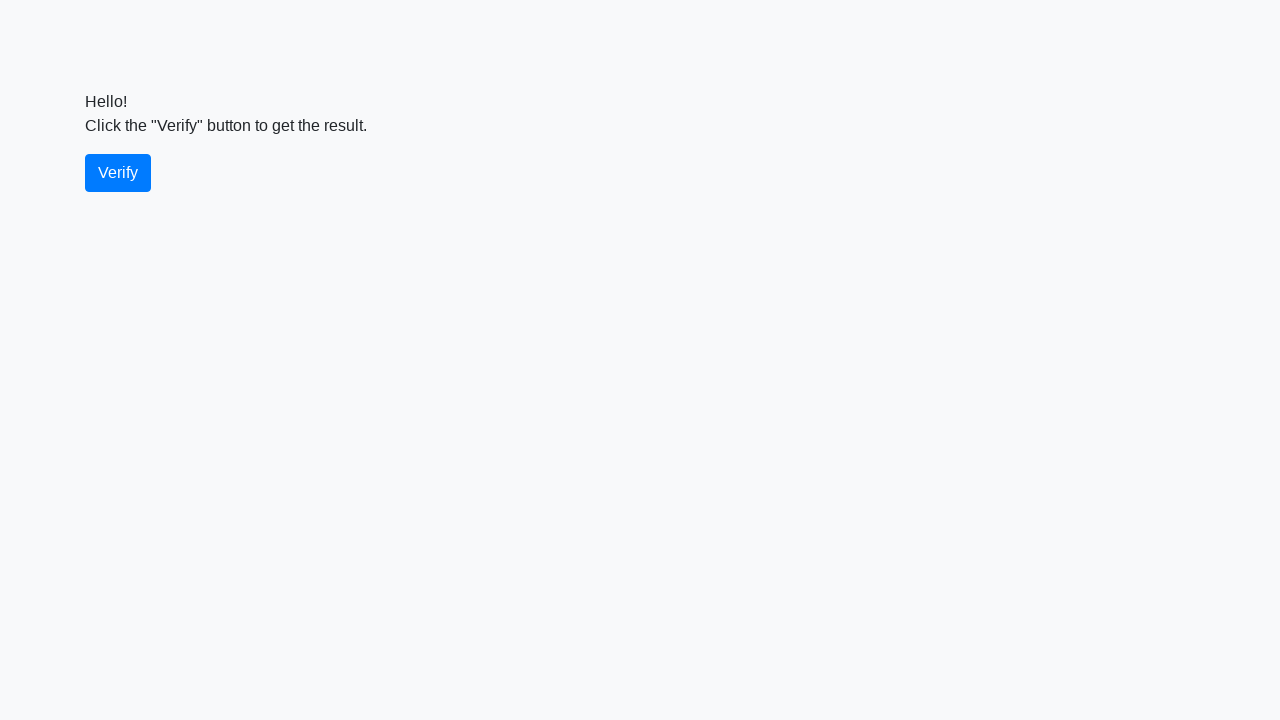

Clicked the verify button at (118, 173) on #verify
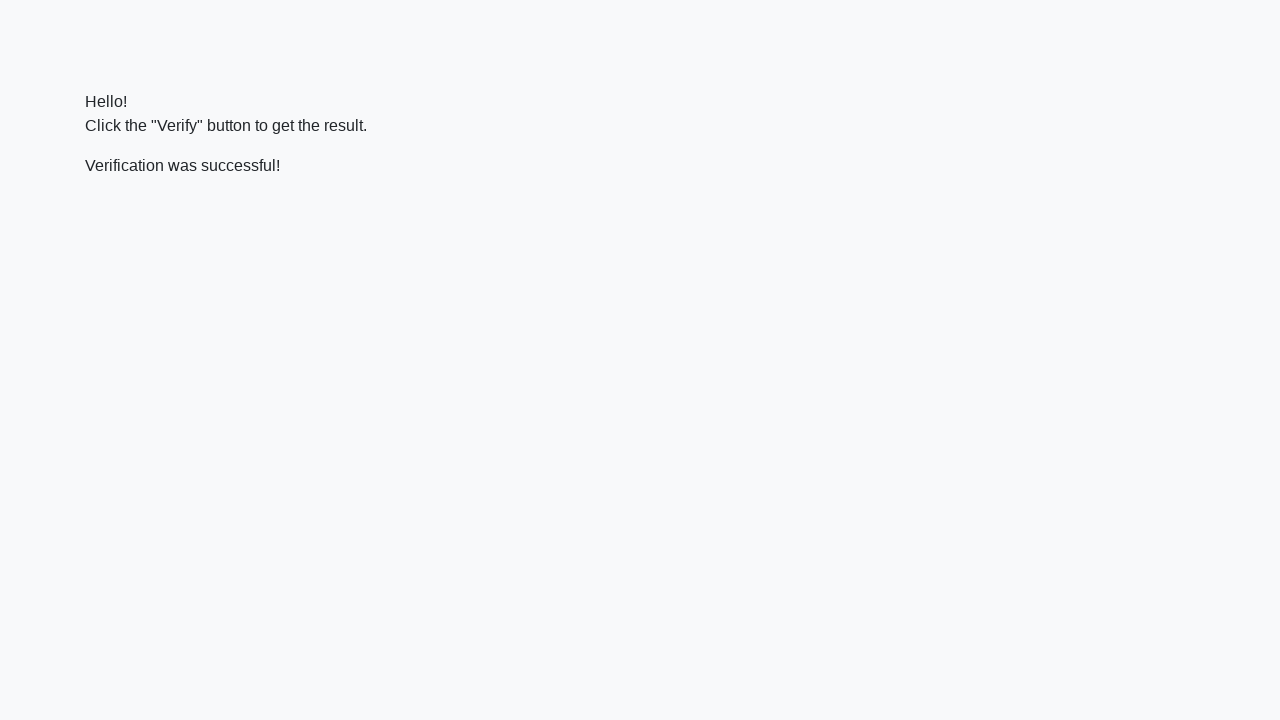

Success message element appeared on the page
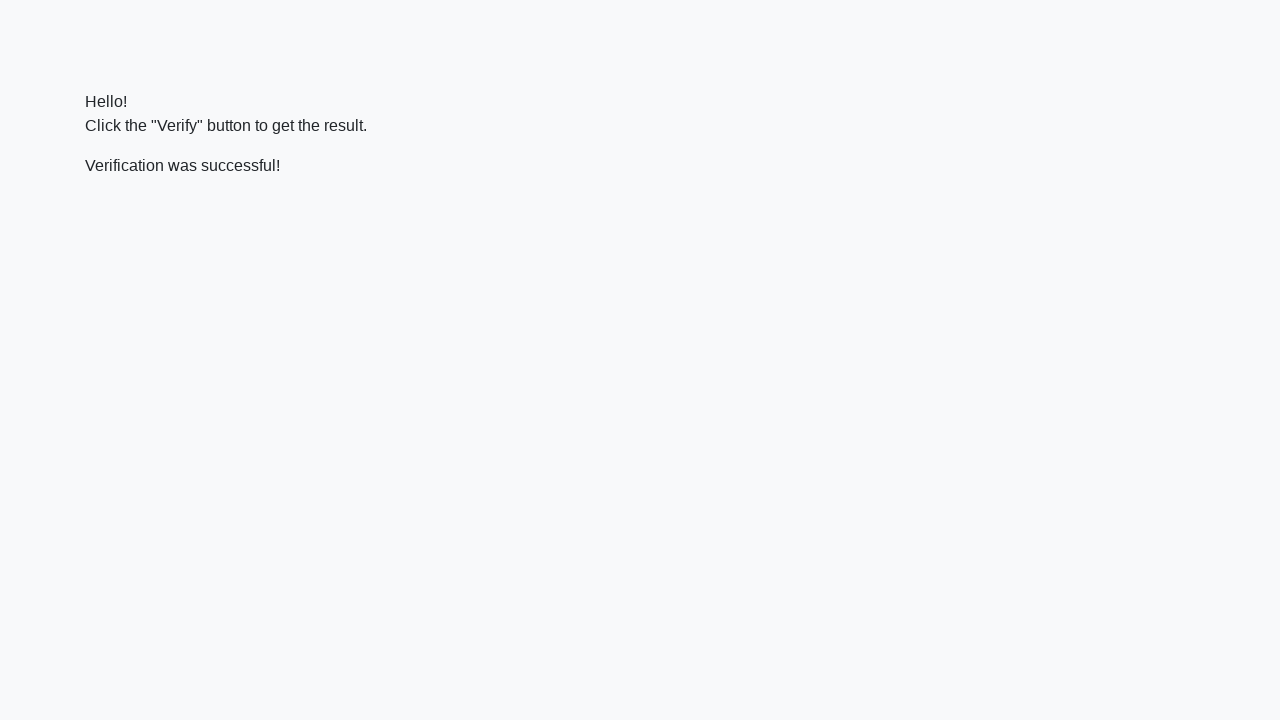

Located the success message element
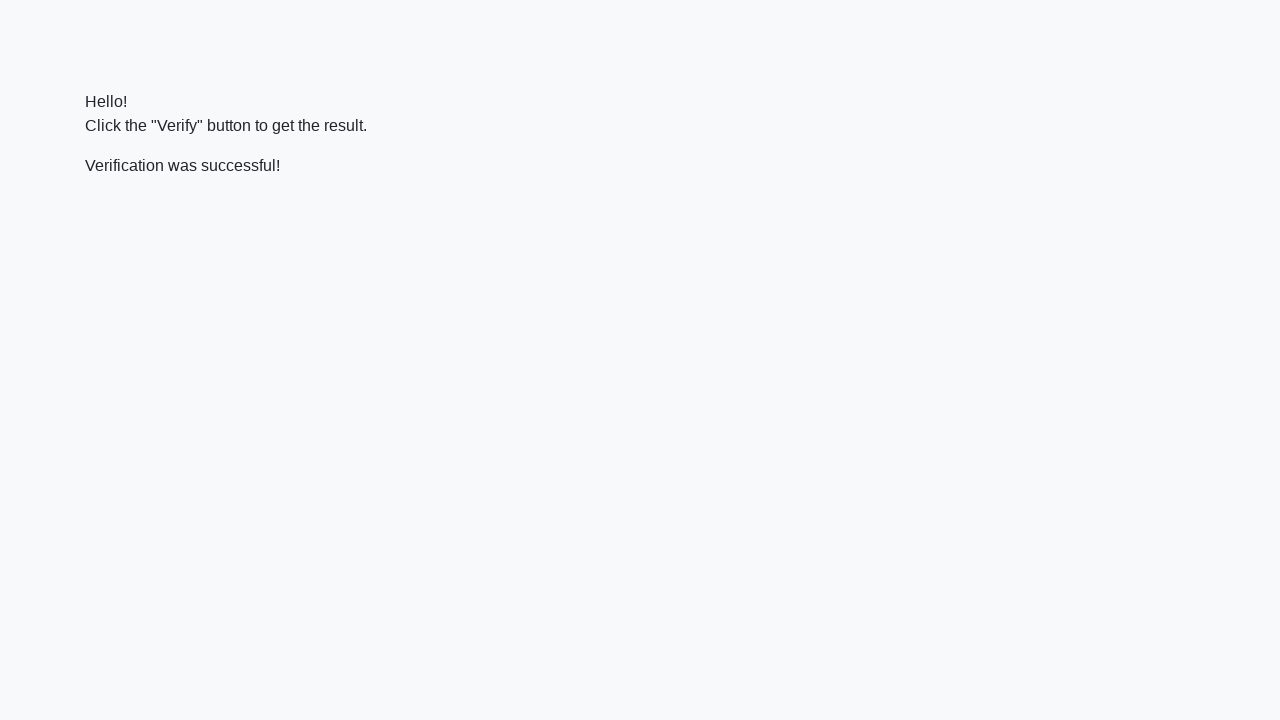

Verified that success message contains 'successful'
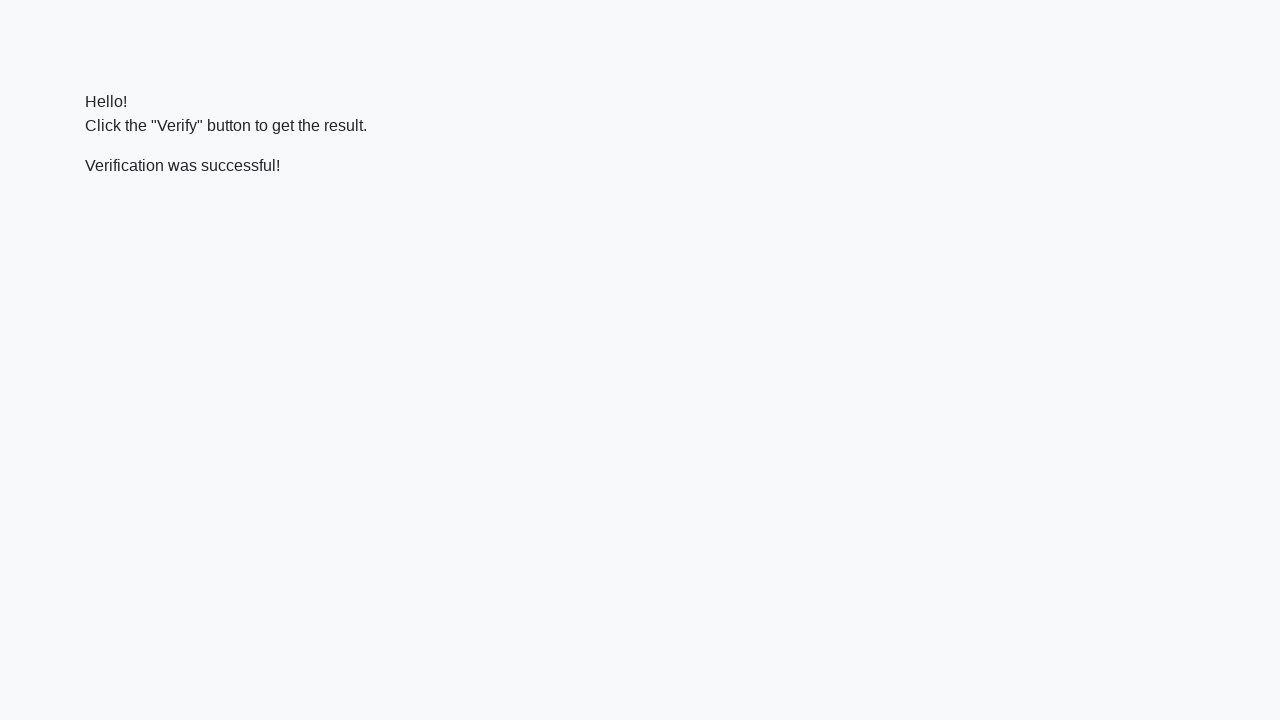

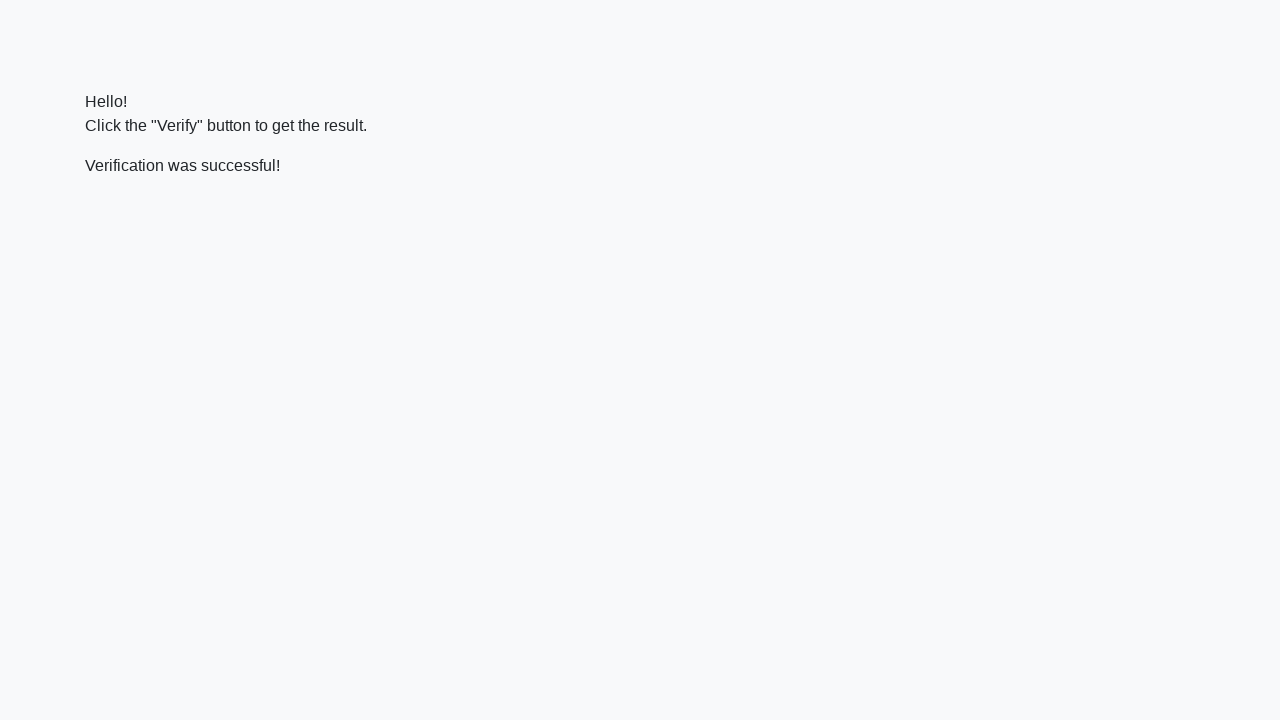